Clicks the "Yes" radio button on demoQA and verifies the selection is displayed

Starting URL: https://demoqa.com/radio-button

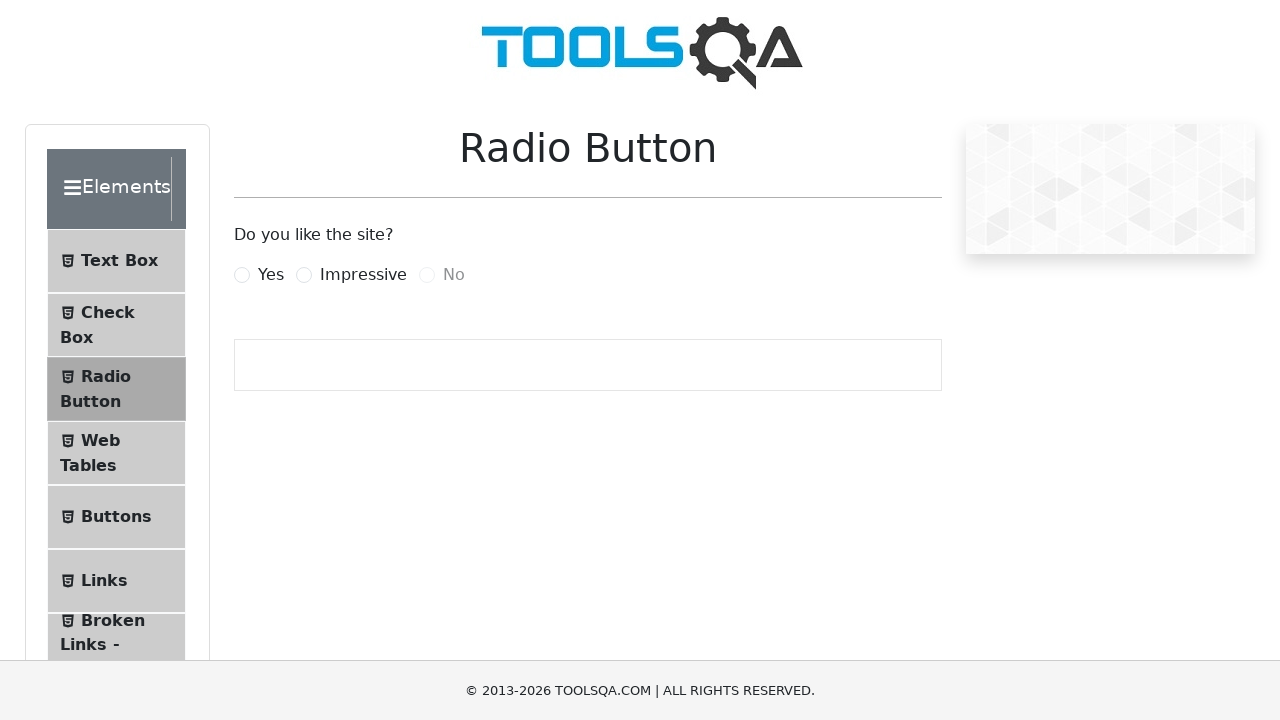

Clicked the 'Yes' radio button at (271, 275) on label[for='yesRadio']
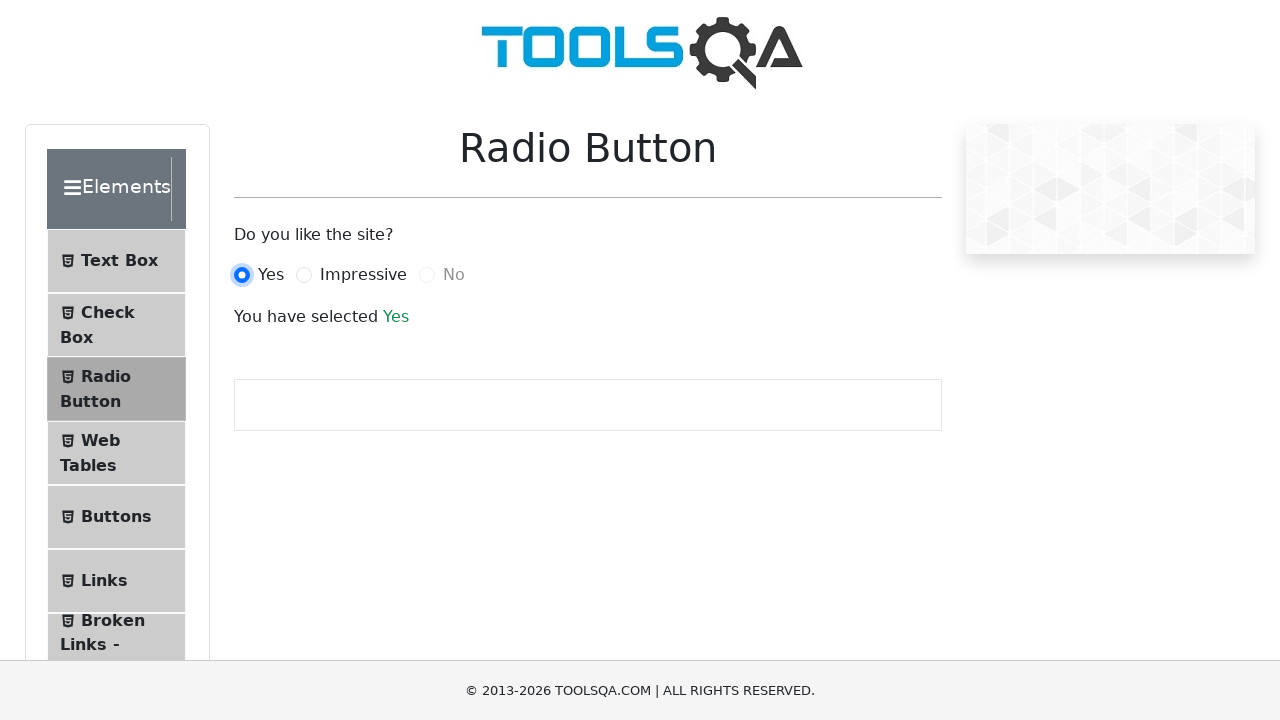

Verified that 'You have selected Yes' text is displayed
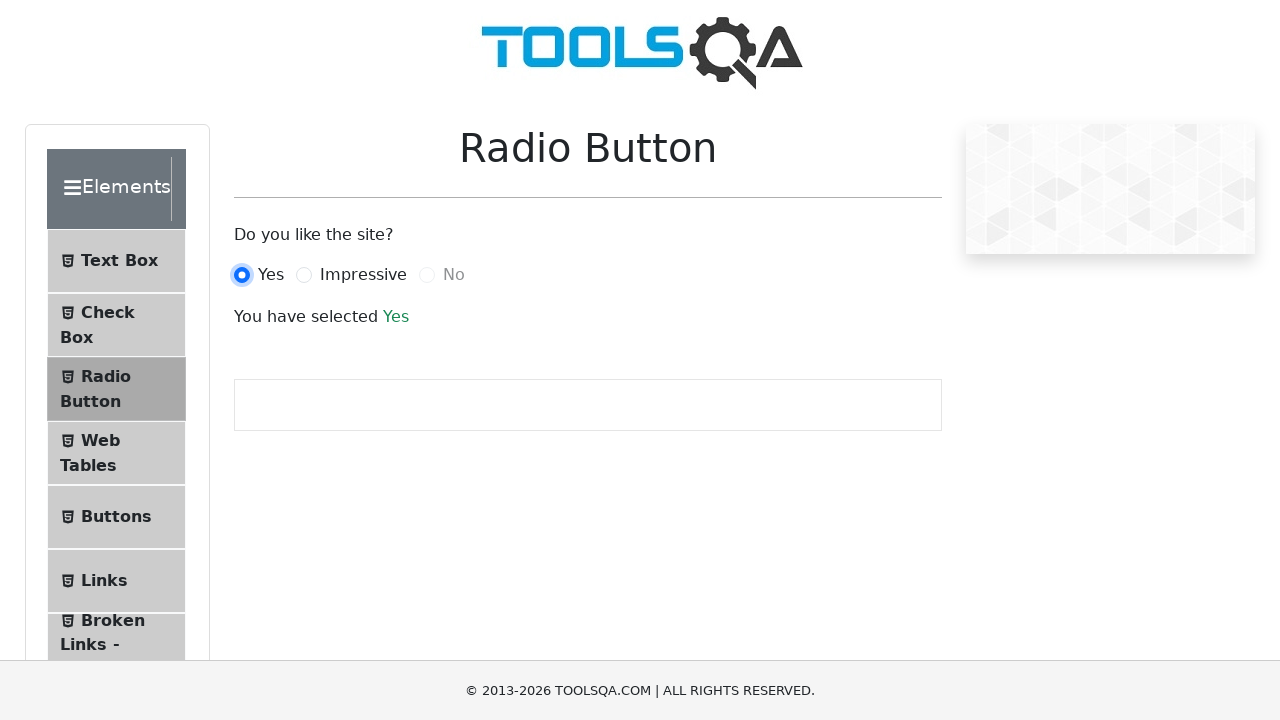

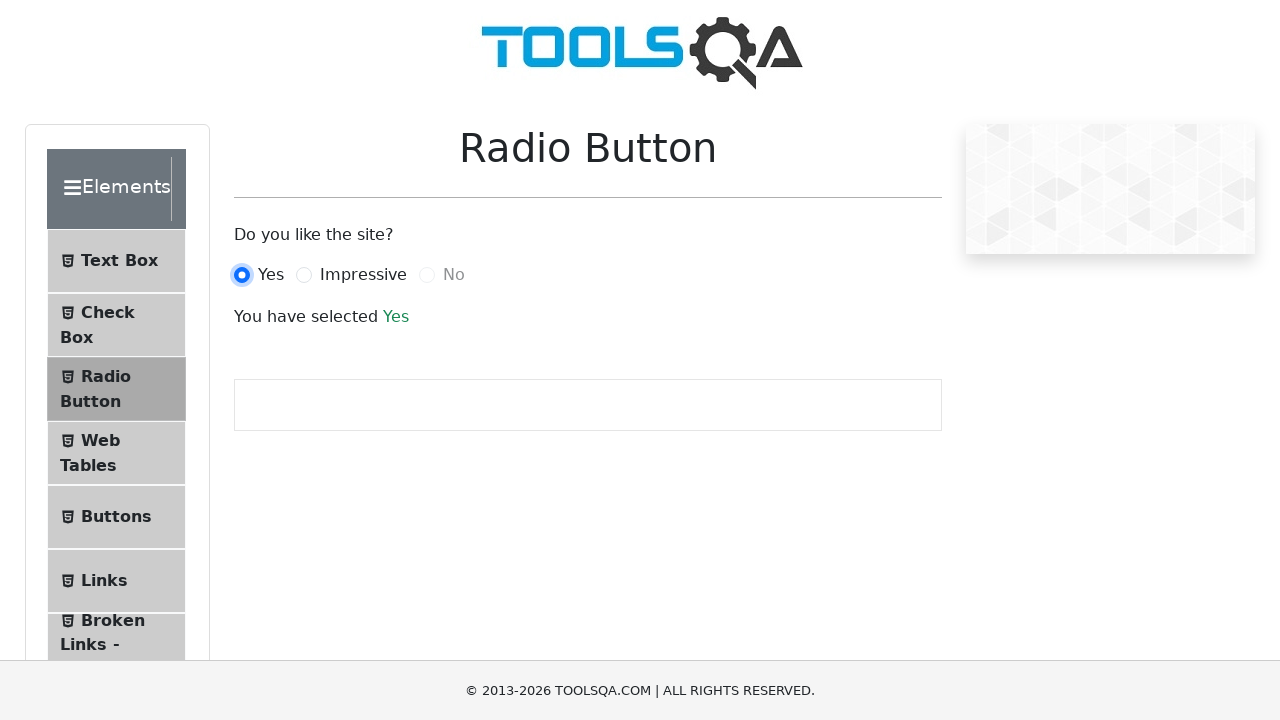